Tests unmarking todo items by unchecking their checkboxes

Starting URL: https://demo.playwright.dev/todomvc

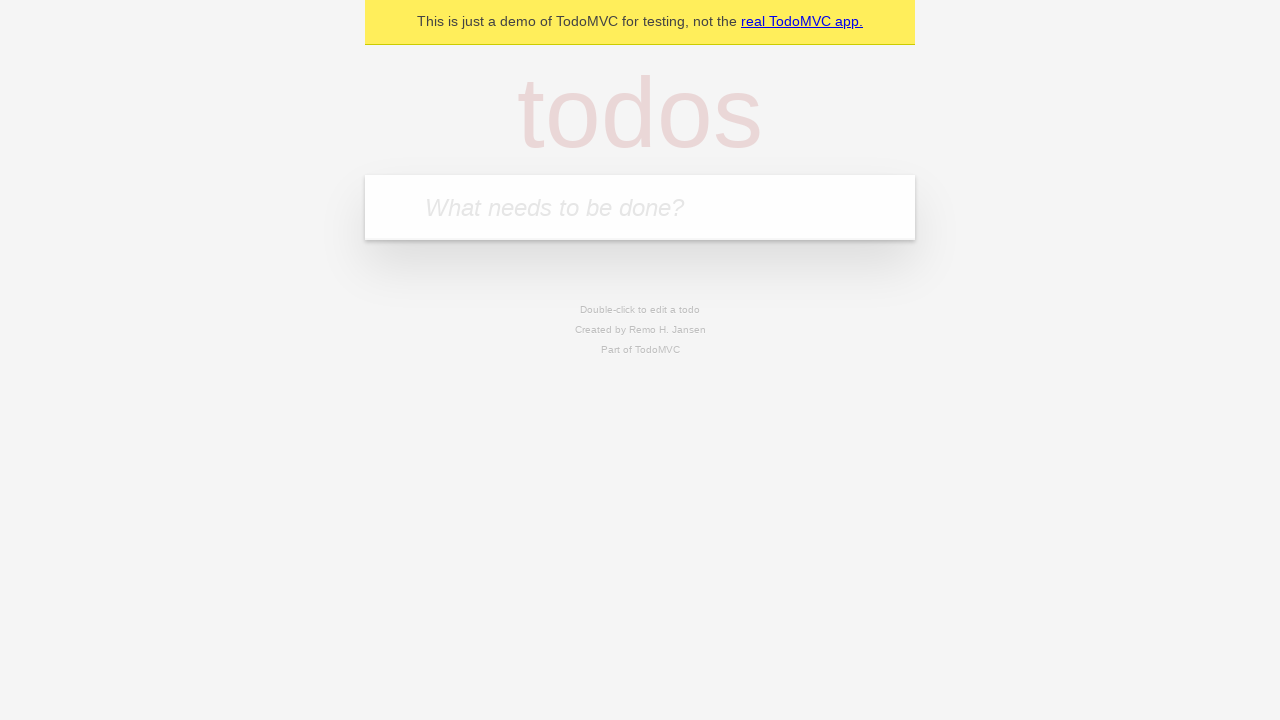

Filled todo input with 'buy some cheese' on internal:attr=[placeholder="What needs to be done?"i]
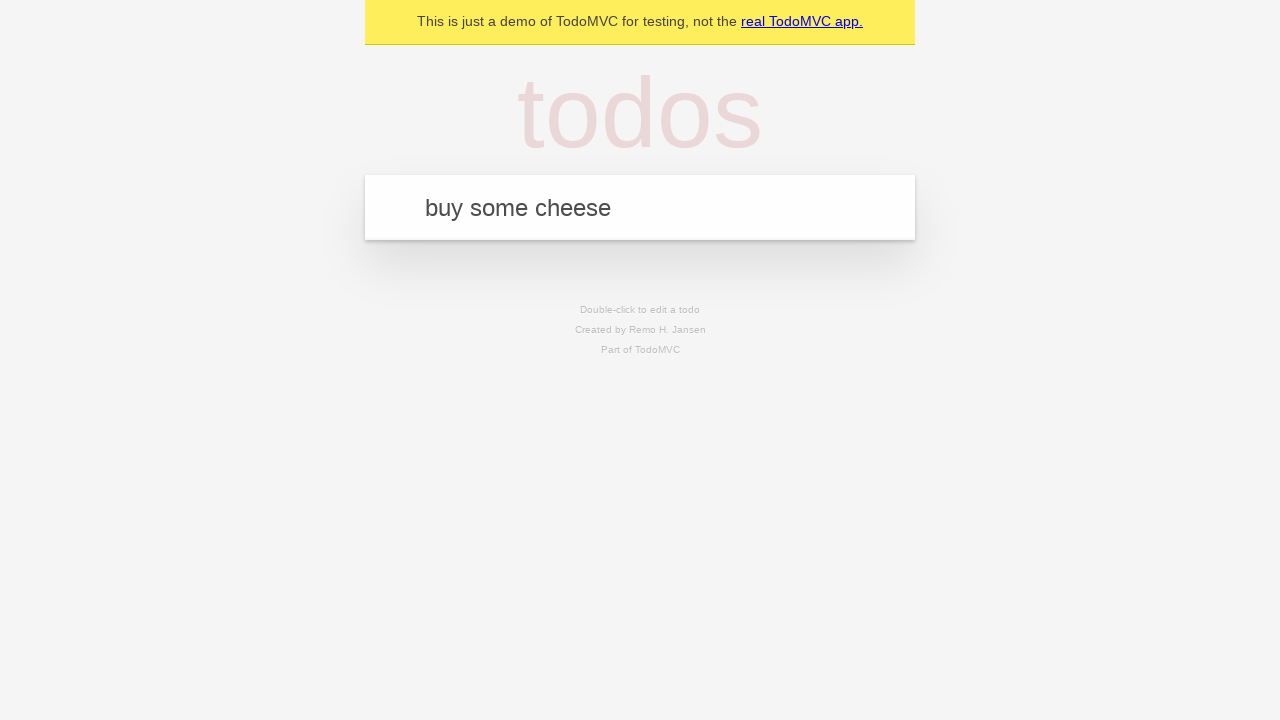

Pressed Enter to create first todo item on internal:attr=[placeholder="What needs to be done?"i]
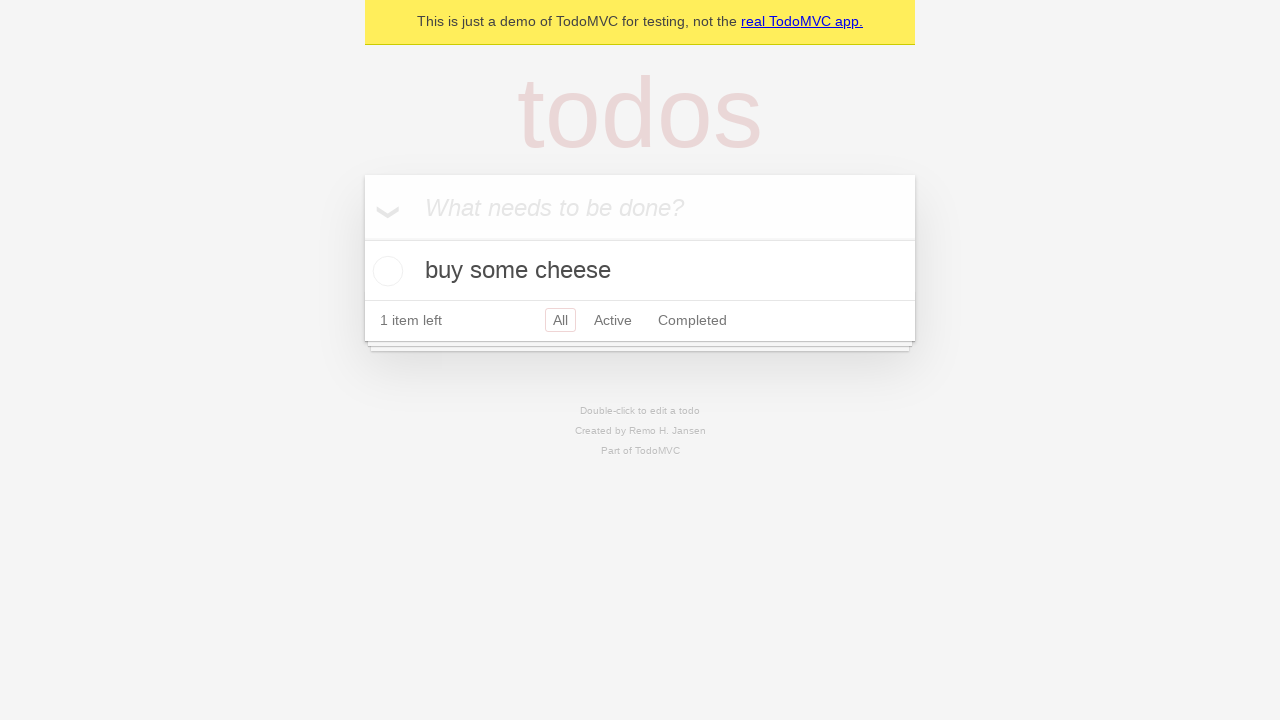

Filled todo input with 'feed the cat' on internal:attr=[placeholder="What needs to be done?"i]
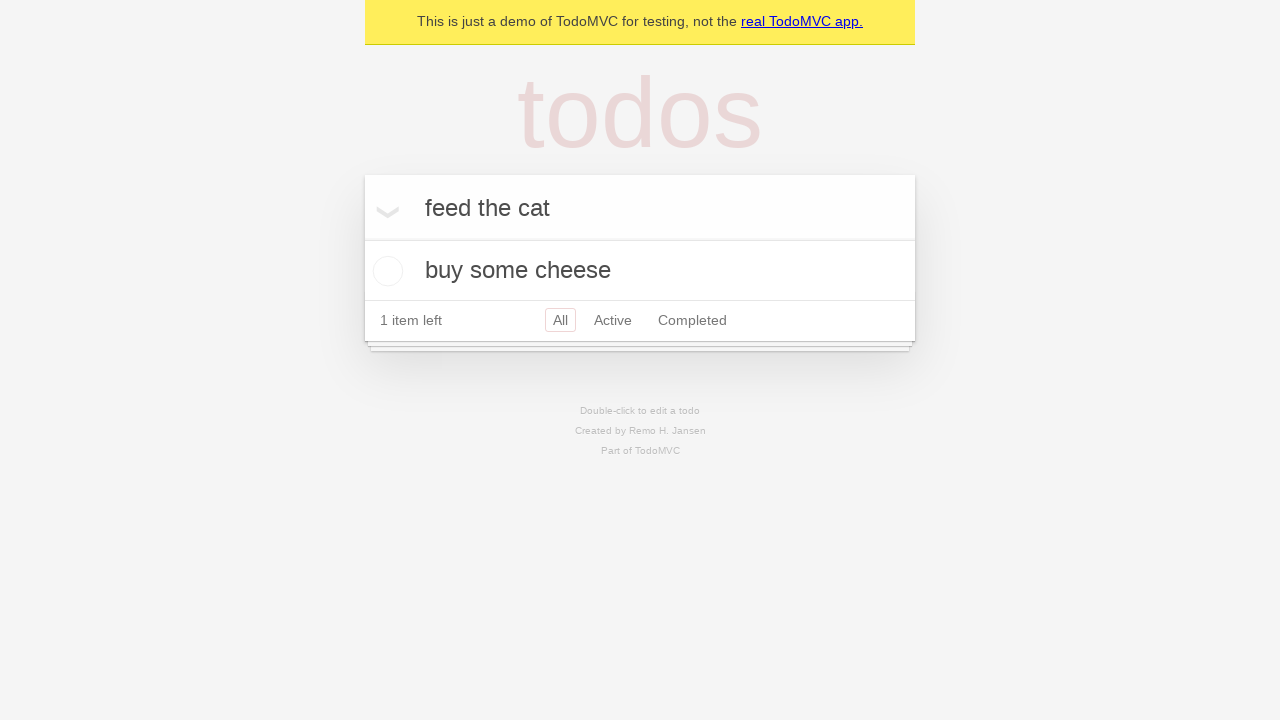

Pressed Enter to create second todo item on internal:attr=[placeholder="What needs to be done?"i]
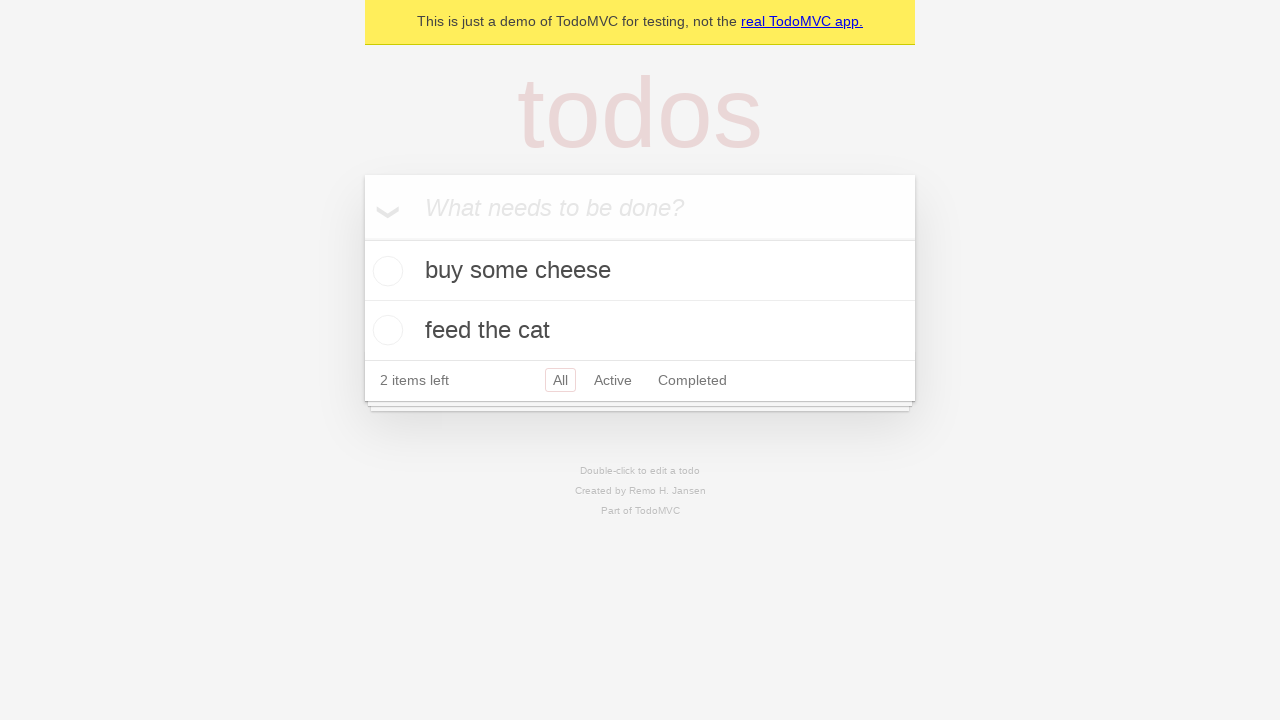

Checked checkbox for first todo item to mark it complete at (385, 271) on internal:testid=[data-testid="todo-item"s] >> nth=0 >> internal:role=checkbox
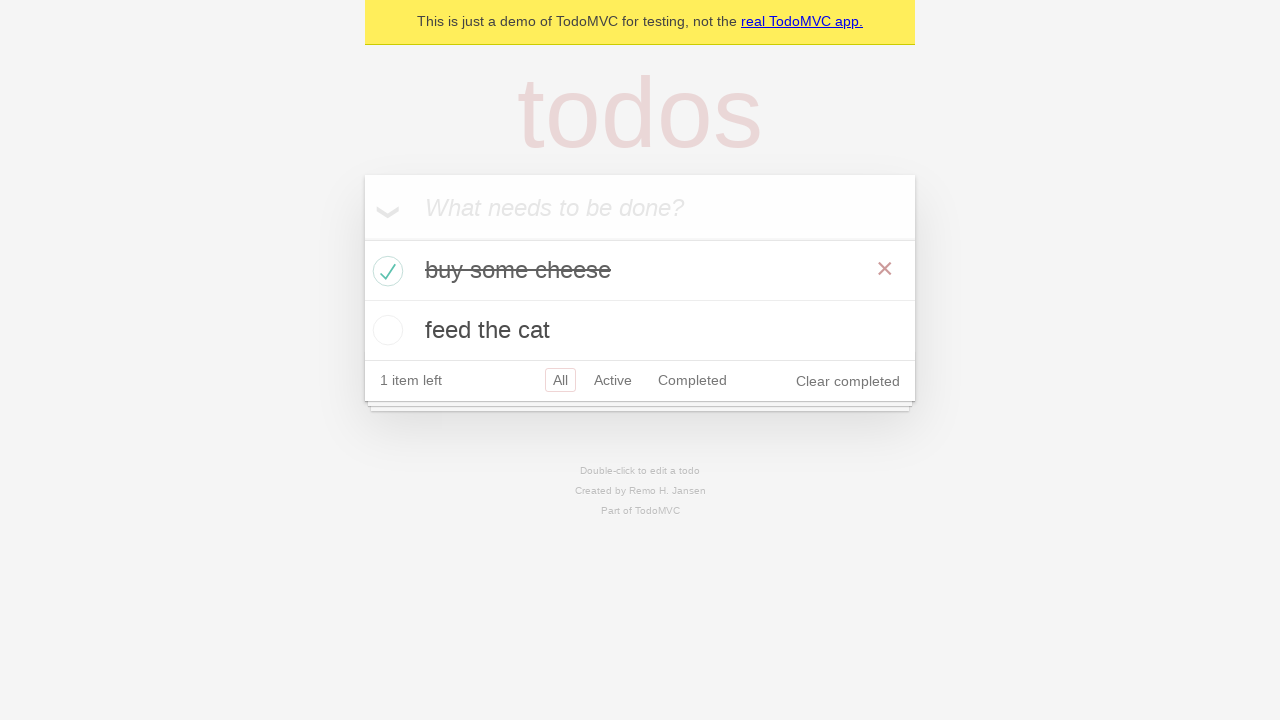

Unchecked checkbox for first todo item to mark it incomplete at (385, 271) on internal:testid=[data-testid="todo-item"s] >> nth=0 >> internal:role=checkbox
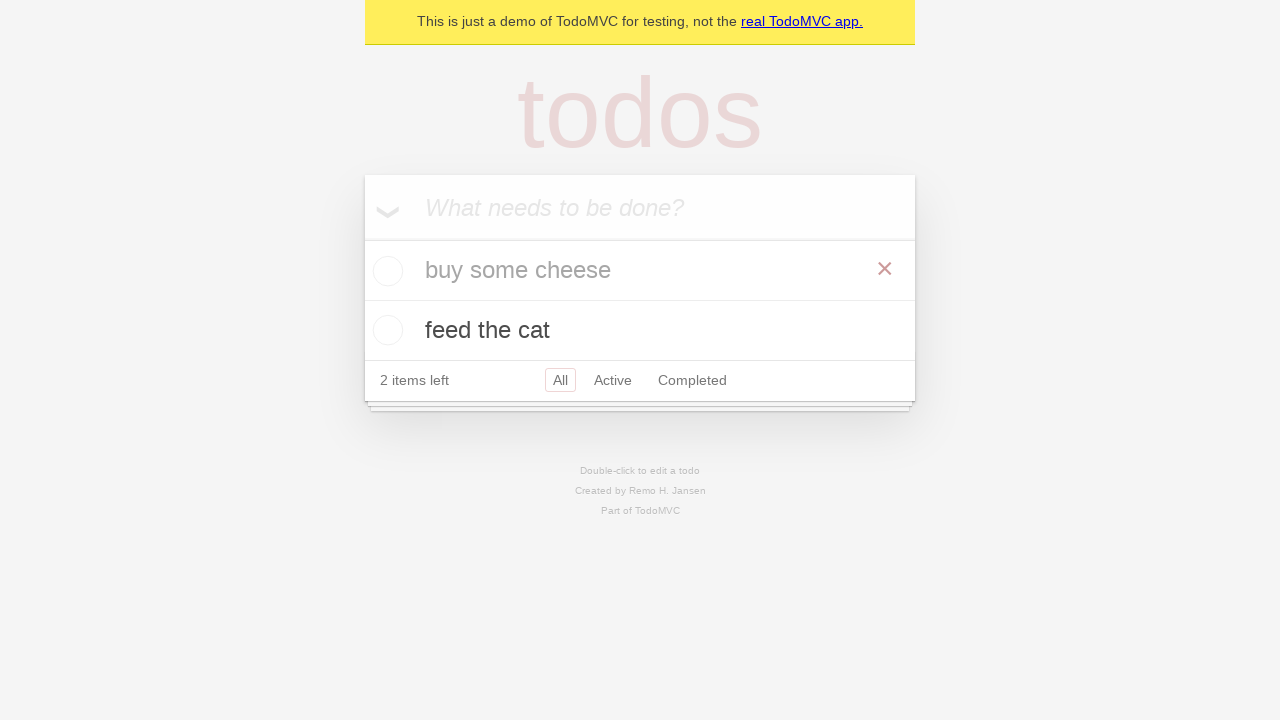

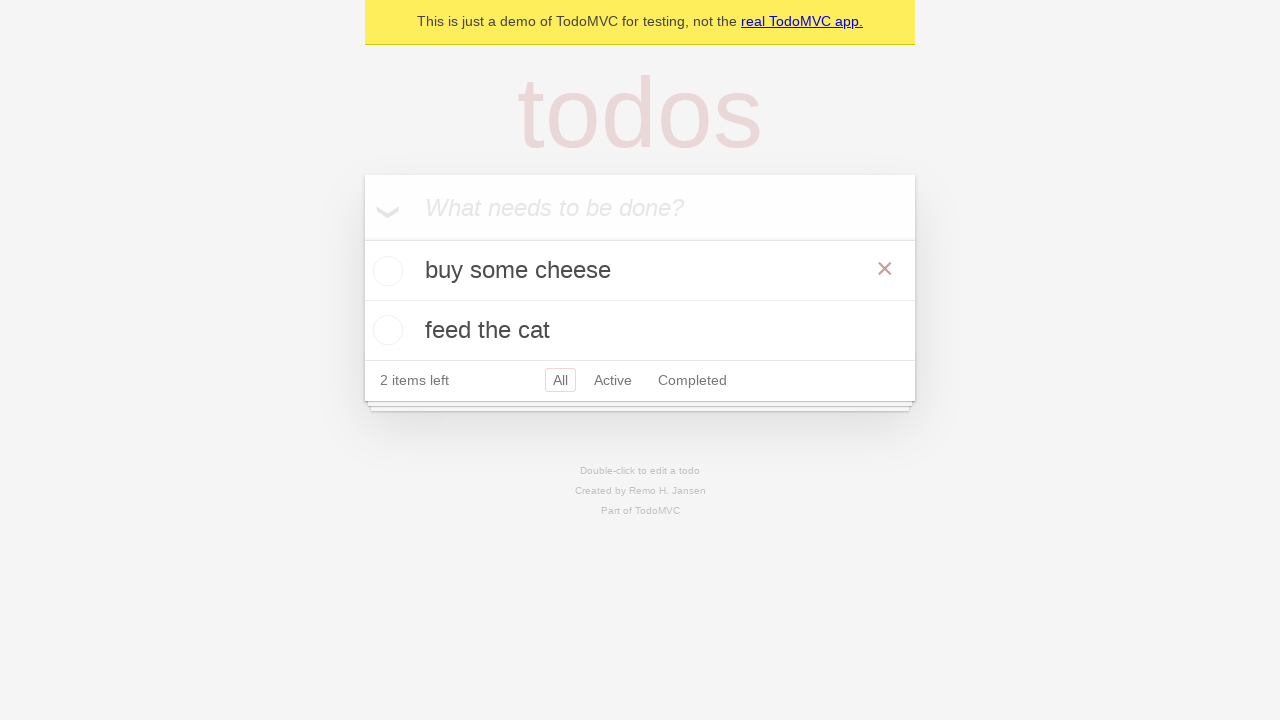